Tests un-marking items as complete by unchecking their checkboxes

Starting URL: https://demo.playwright.dev/todomvc

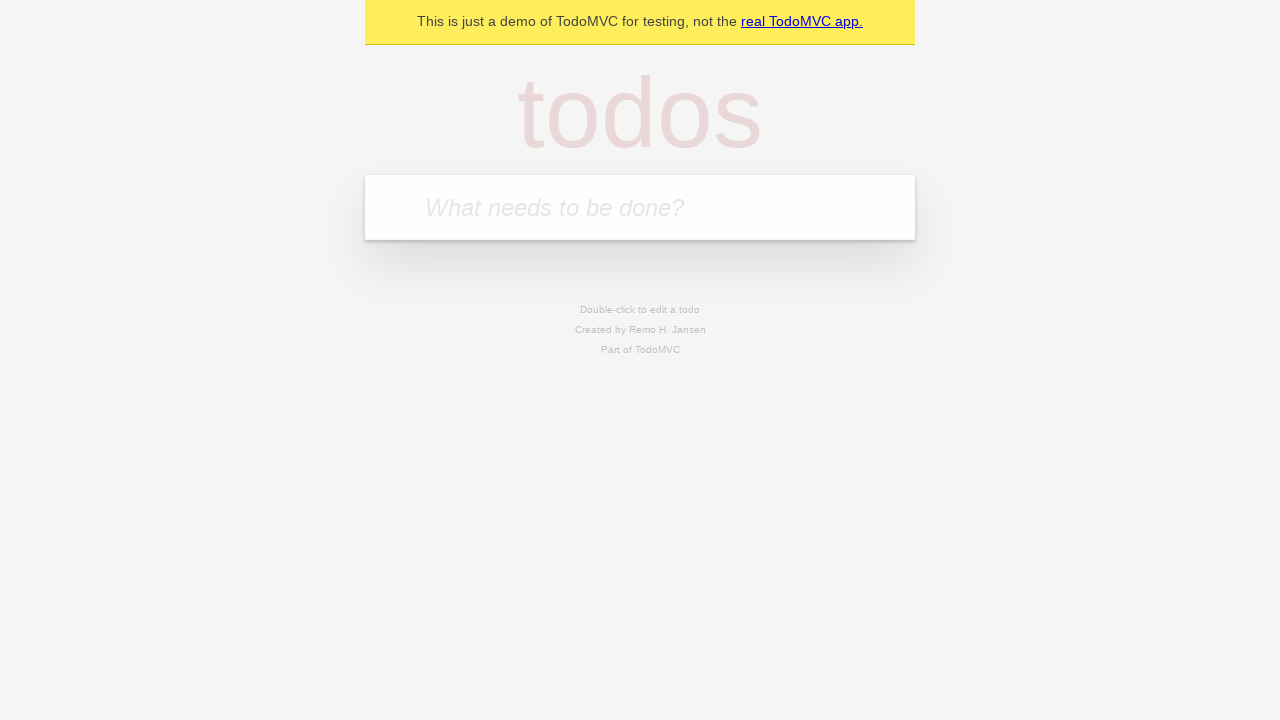

Filled input field with 'buy some cheese' on internal:attr=[placeholder="What needs to be done?"i]
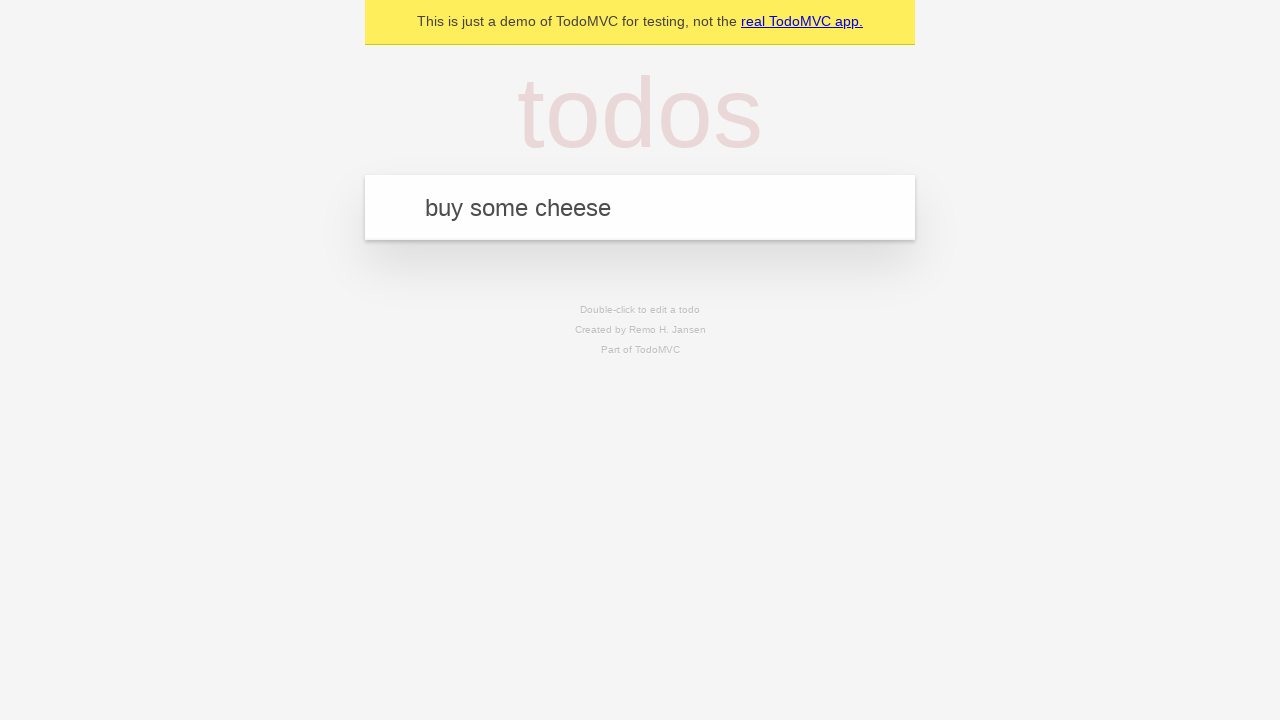

Pressed Enter to add first todo item on internal:attr=[placeholder="What needs to be done?"i]
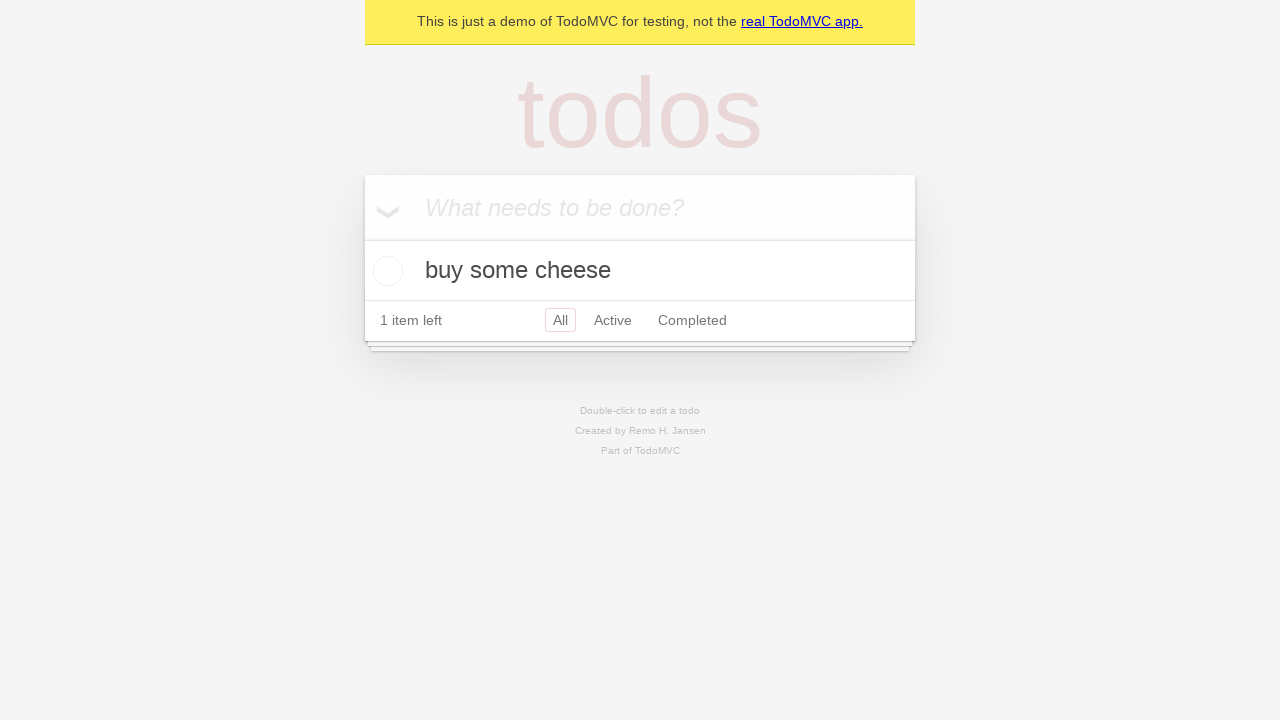

Filled input field with 'feed the cat' on internal:attr=[placeholder="What needs to be done?"i]
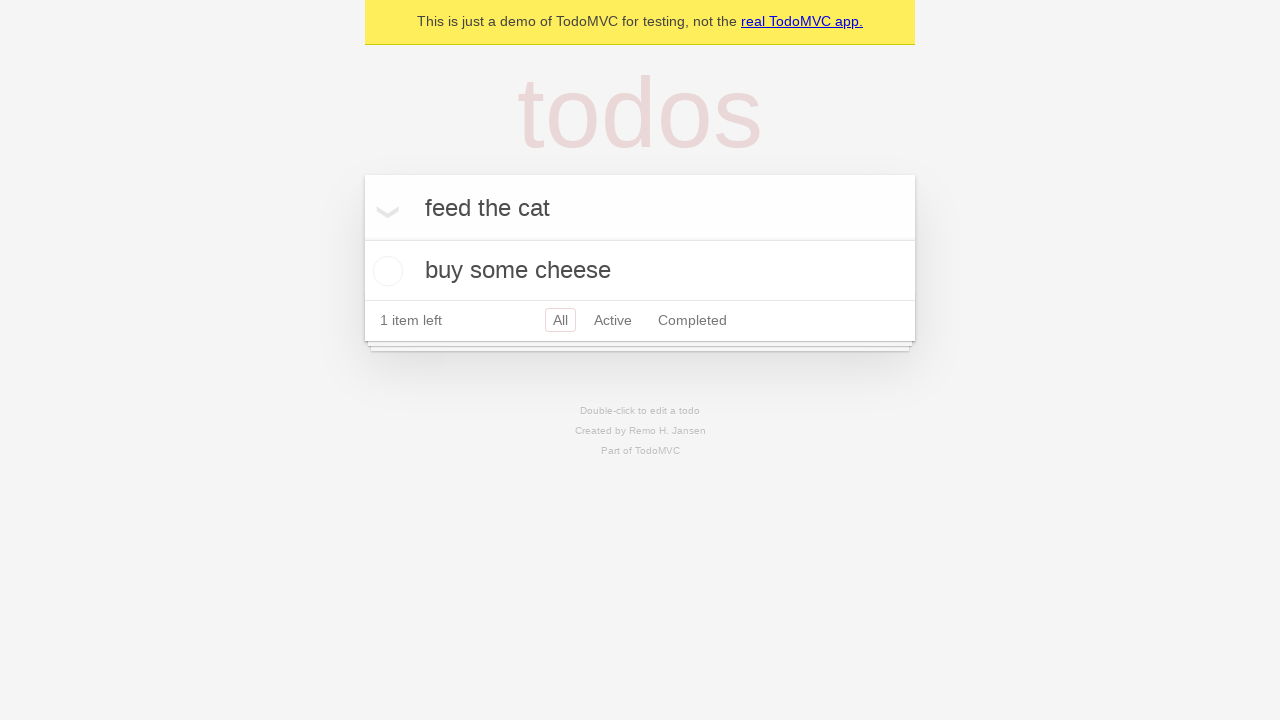

Pressed Enter to add second todo item on internal:attr=[placeholder="What needs to be done?"i]
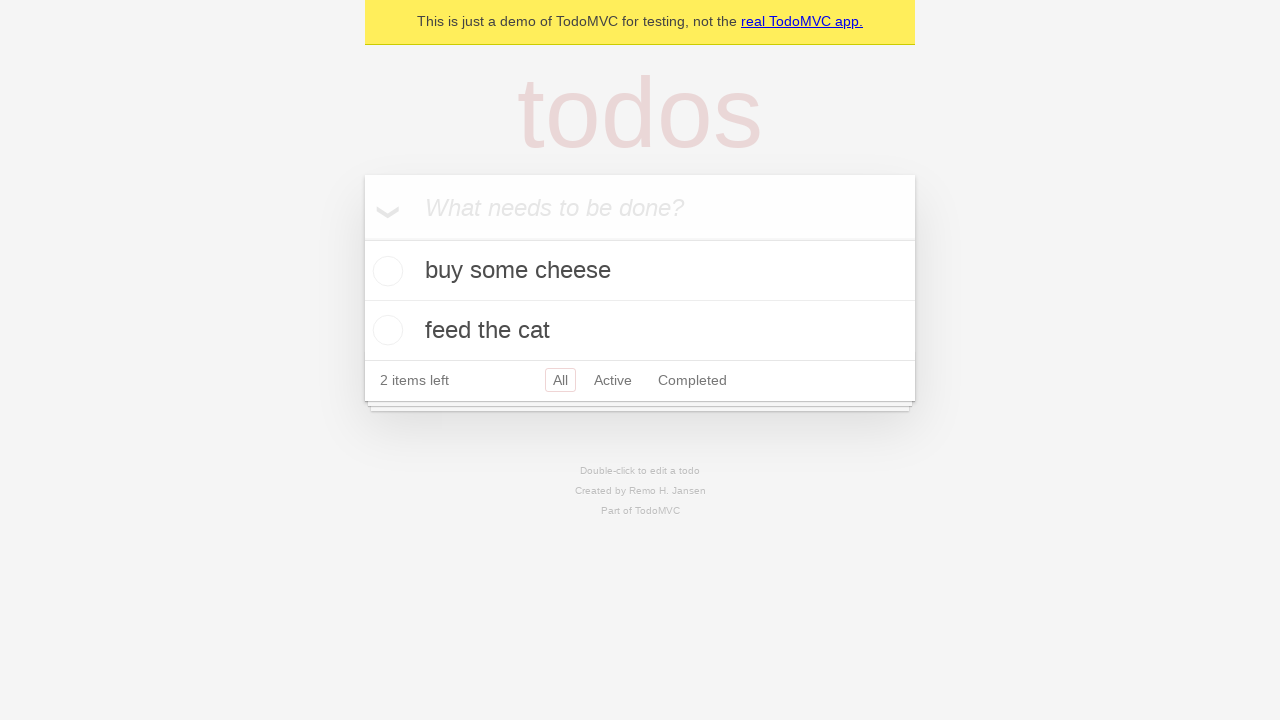

Checked the checkbox for first todo item at (385, 271) on internal:testid=[data-testid="todo-item"s] >> nth=0 >> internal:role=checkbox
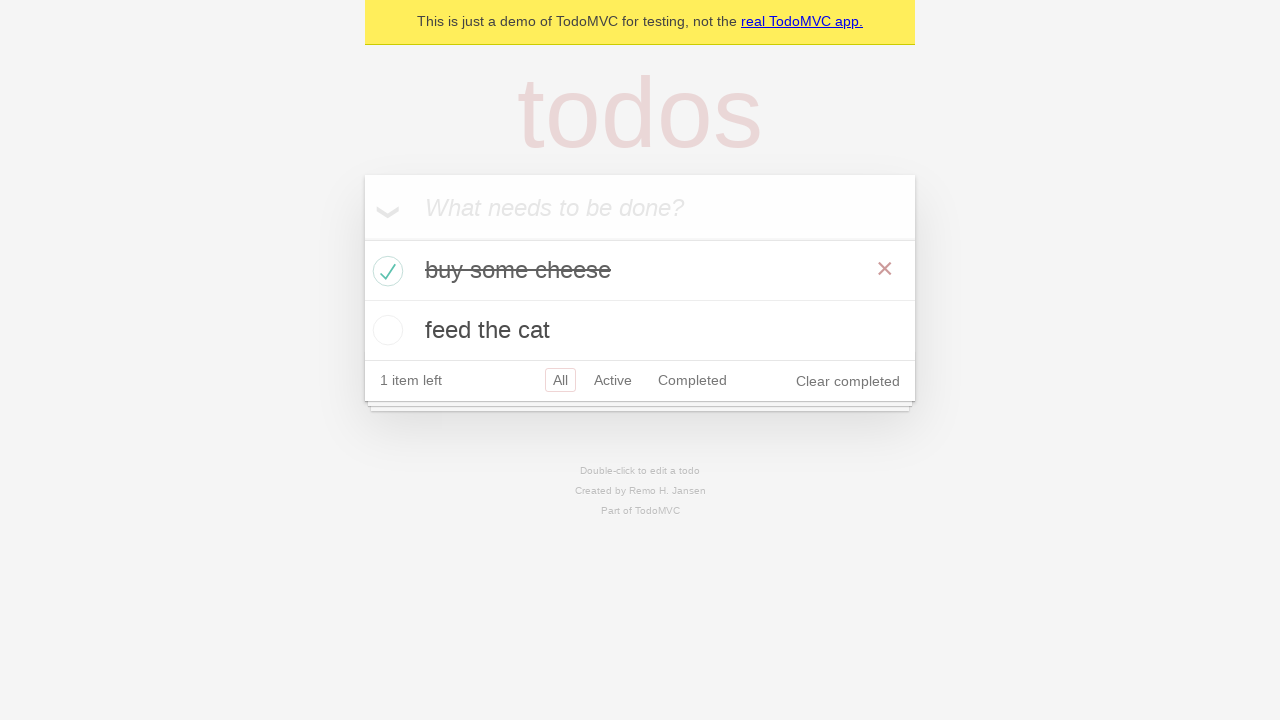

Unchecked the checkbox for first todo item to mark it as incomplete at (385, 271) on internal:testid=[data-testid="todo-item"s] >> nth=0 >> internal:role=checkbox
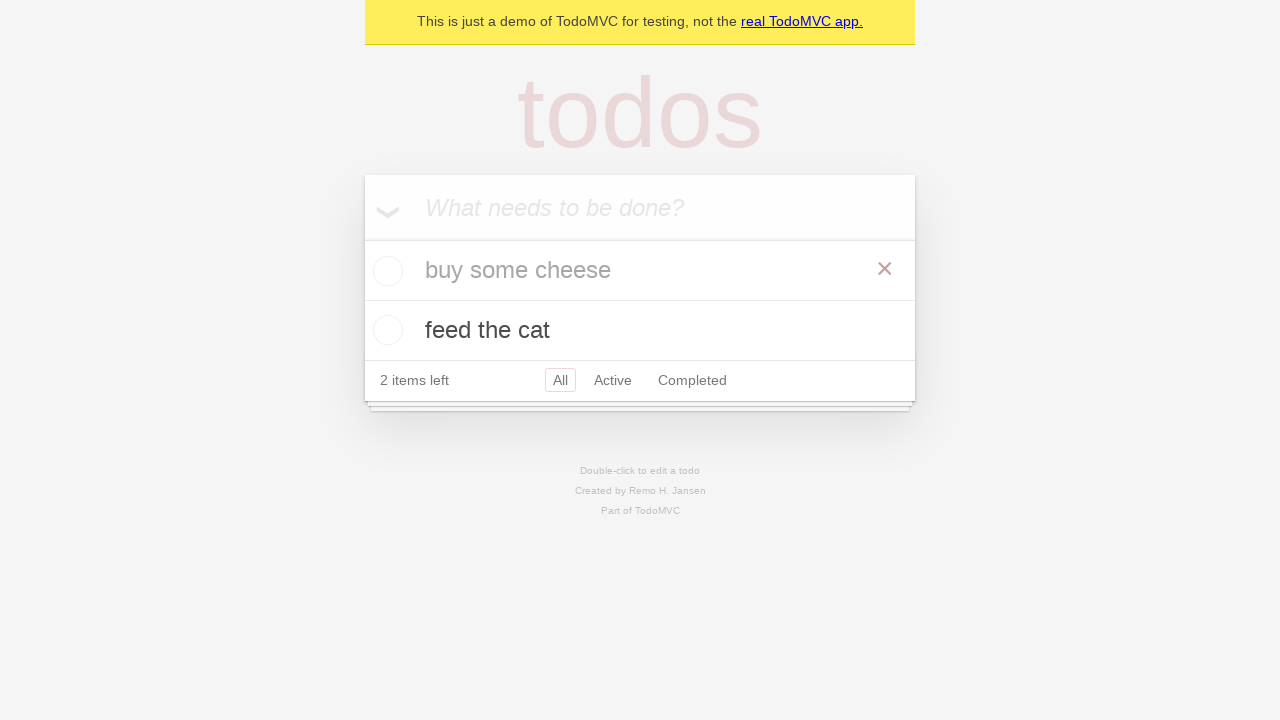

Todo items are visible on the page
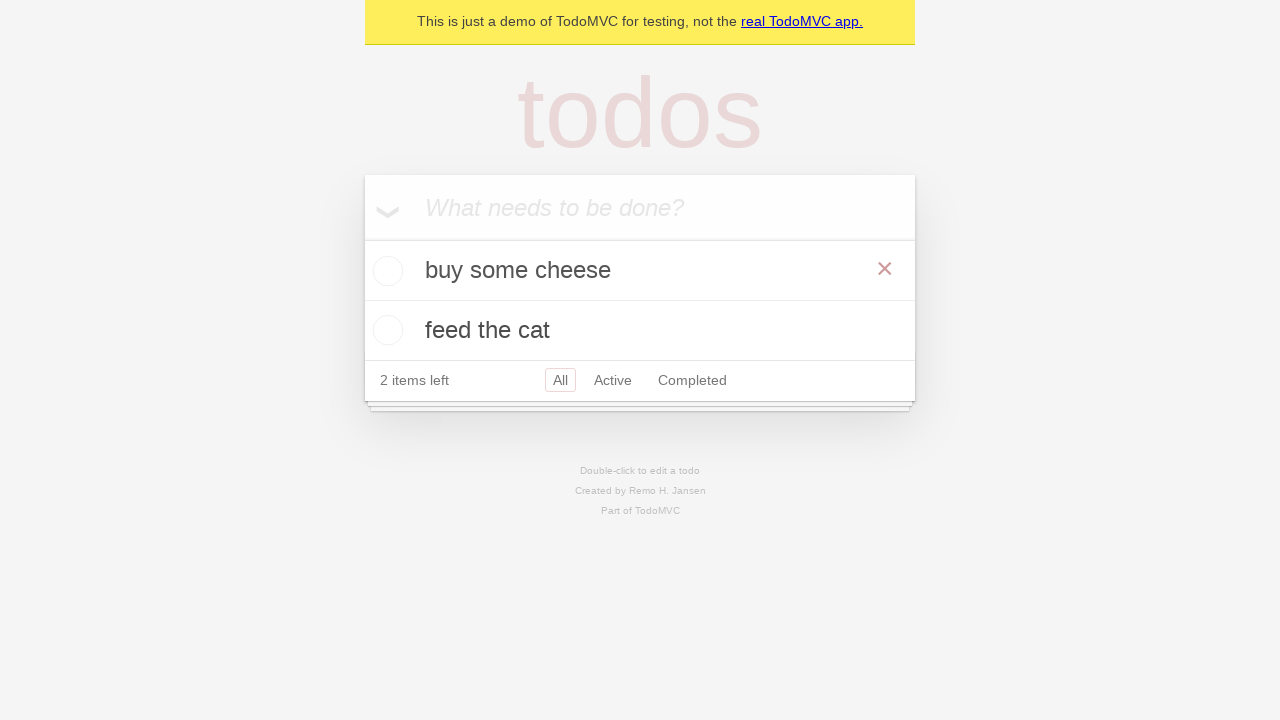

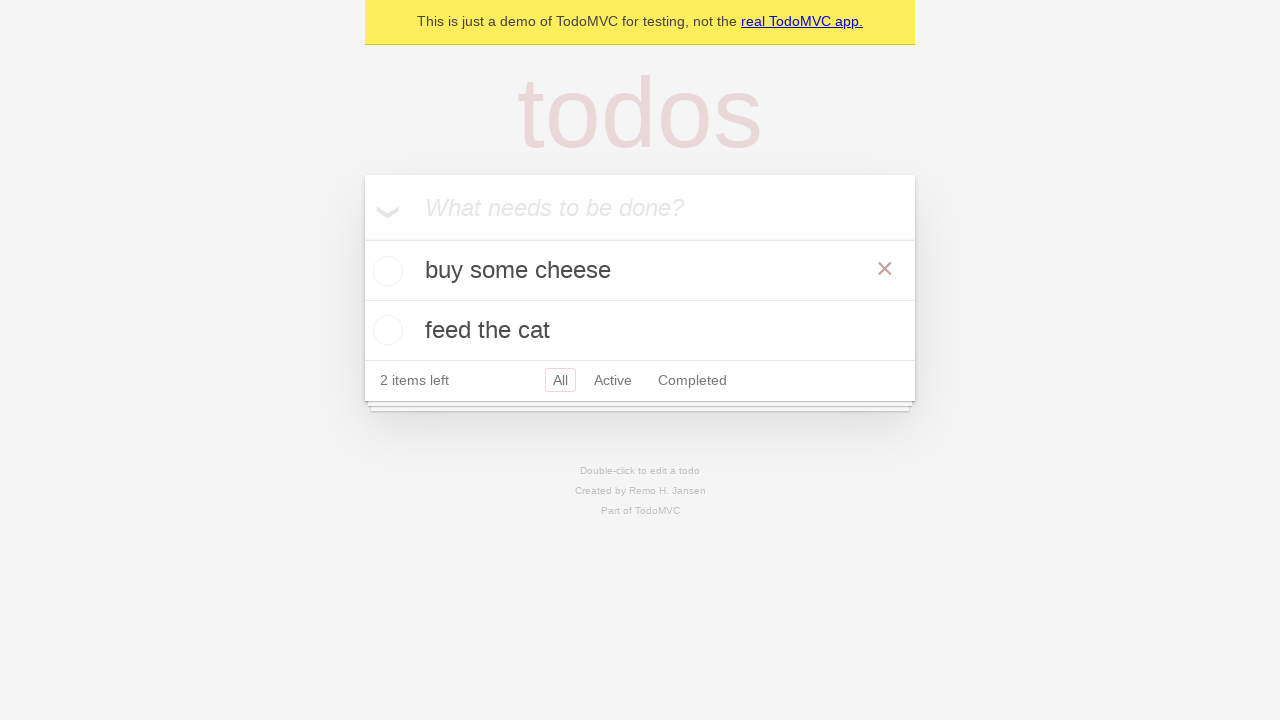